Tests basic navigation by visiting AXA Investment Managers website, then navigating to OpenMRS demo login page, verifying both pages load by checking their titles.

Starting URL: http://www.axa-im.com

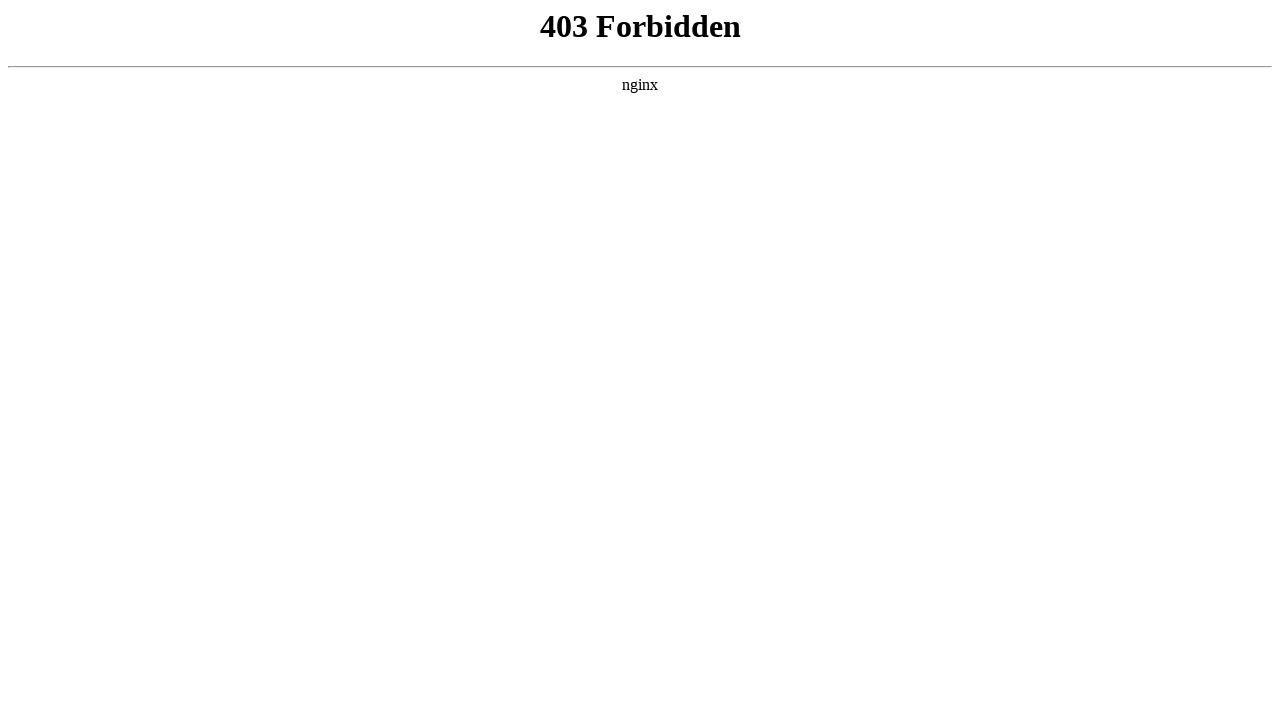

Waited for AXA Investment Managers page to reach domcontentloaded state
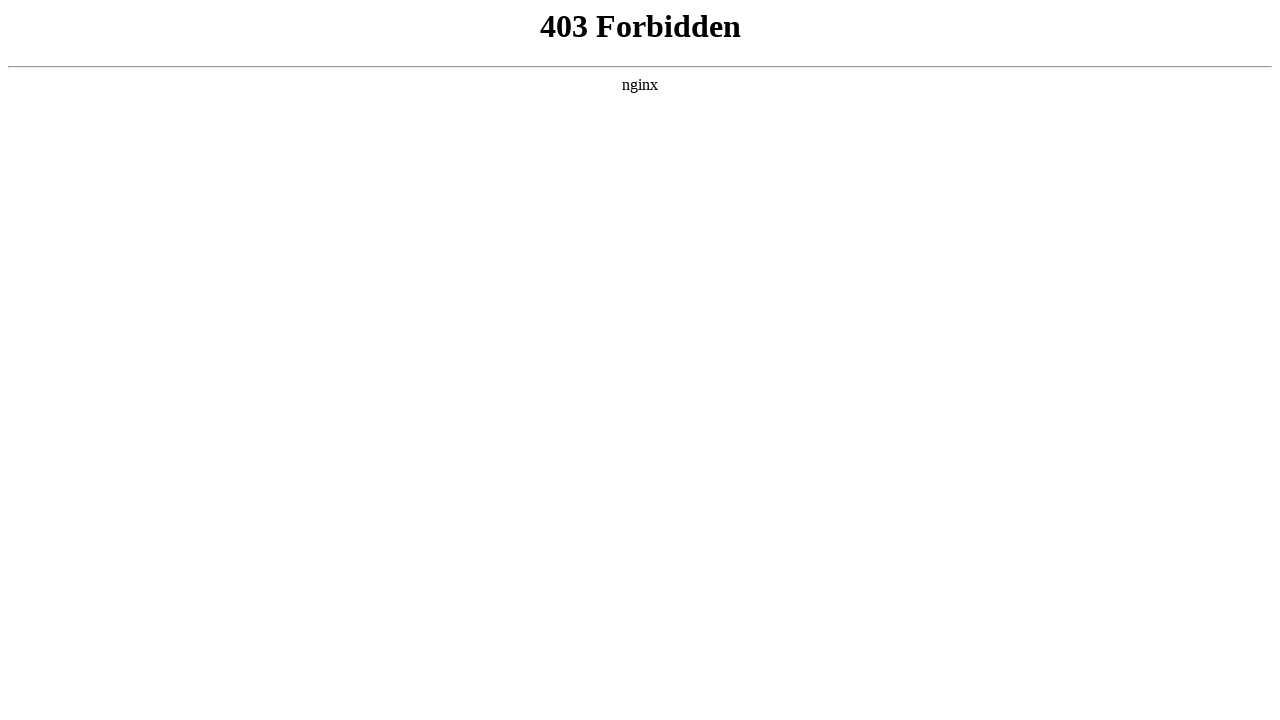

Captured page title: 403 Forbidden
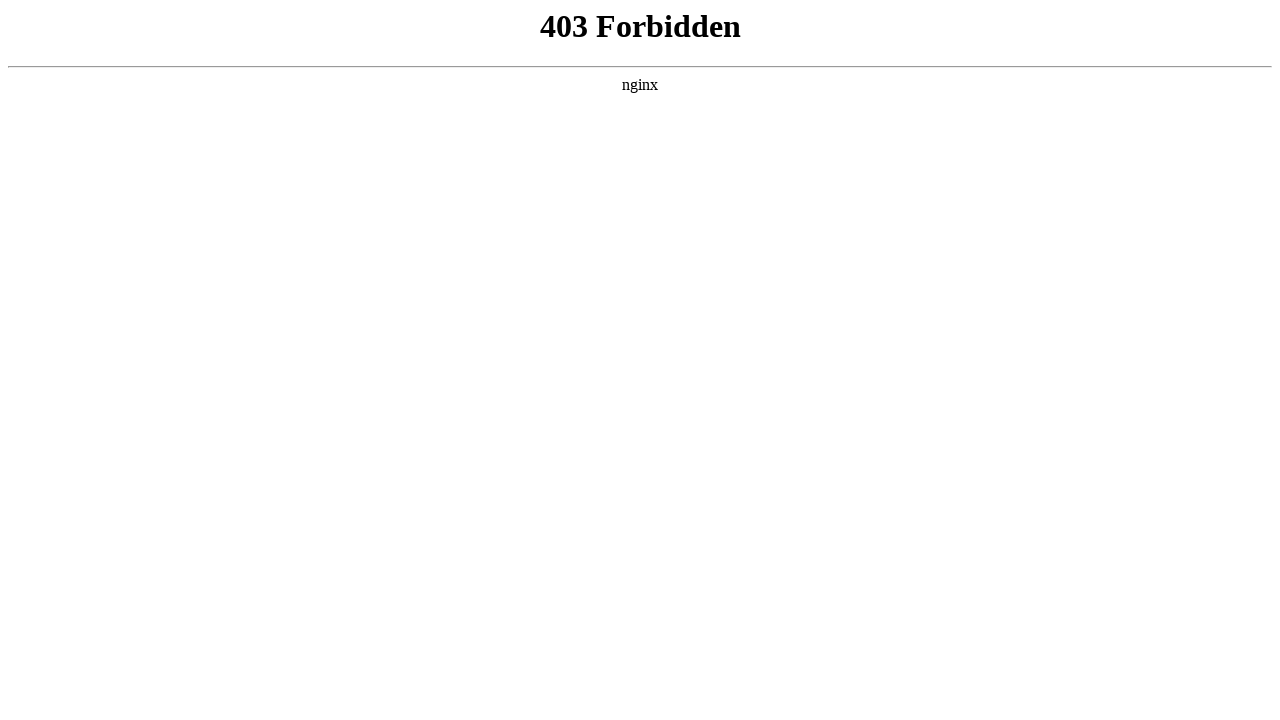

Navigated to OpenMRS demo login page
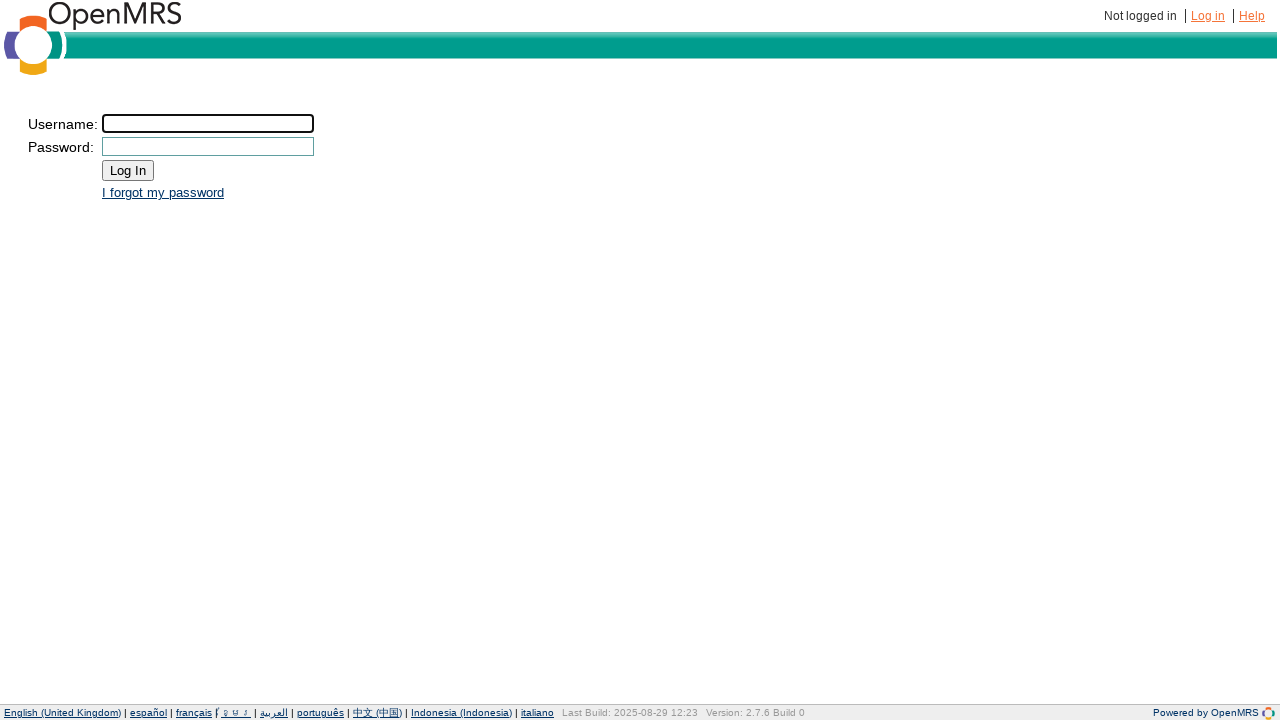

Waited for OpenMRS login page to reach domcontentloaded state
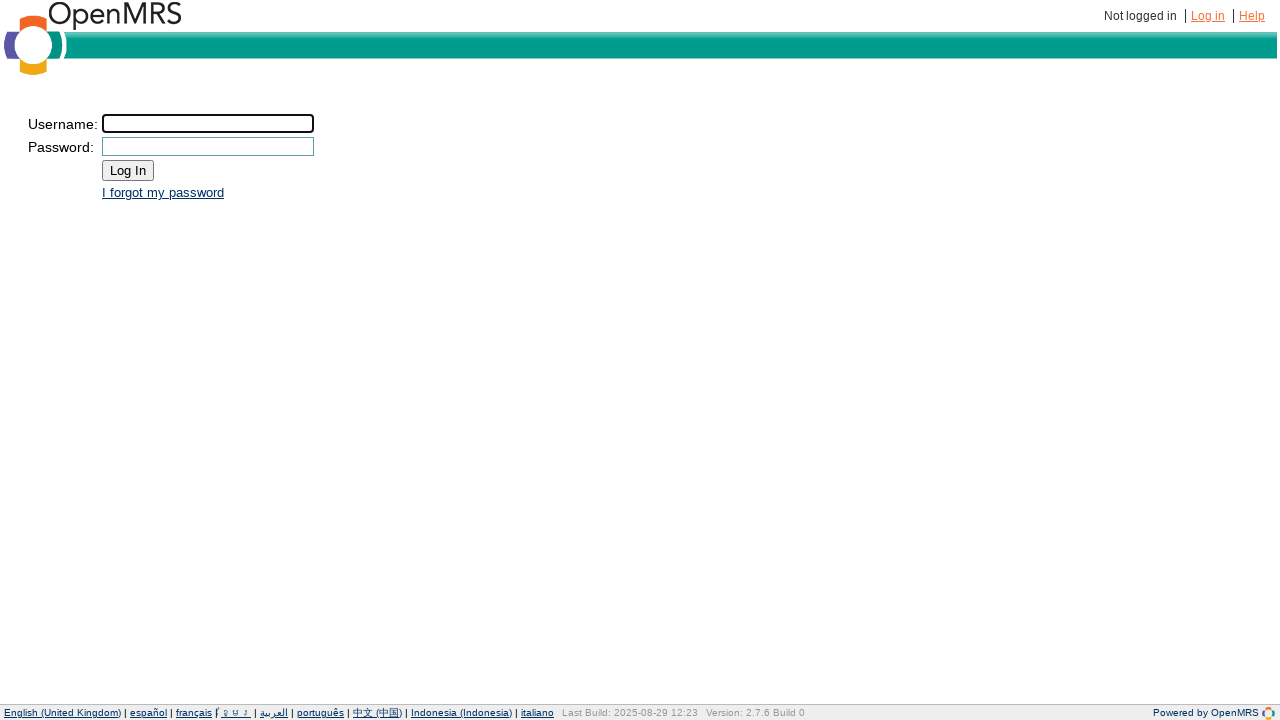

Captured OpenMRS page title: OpenMRS - Login
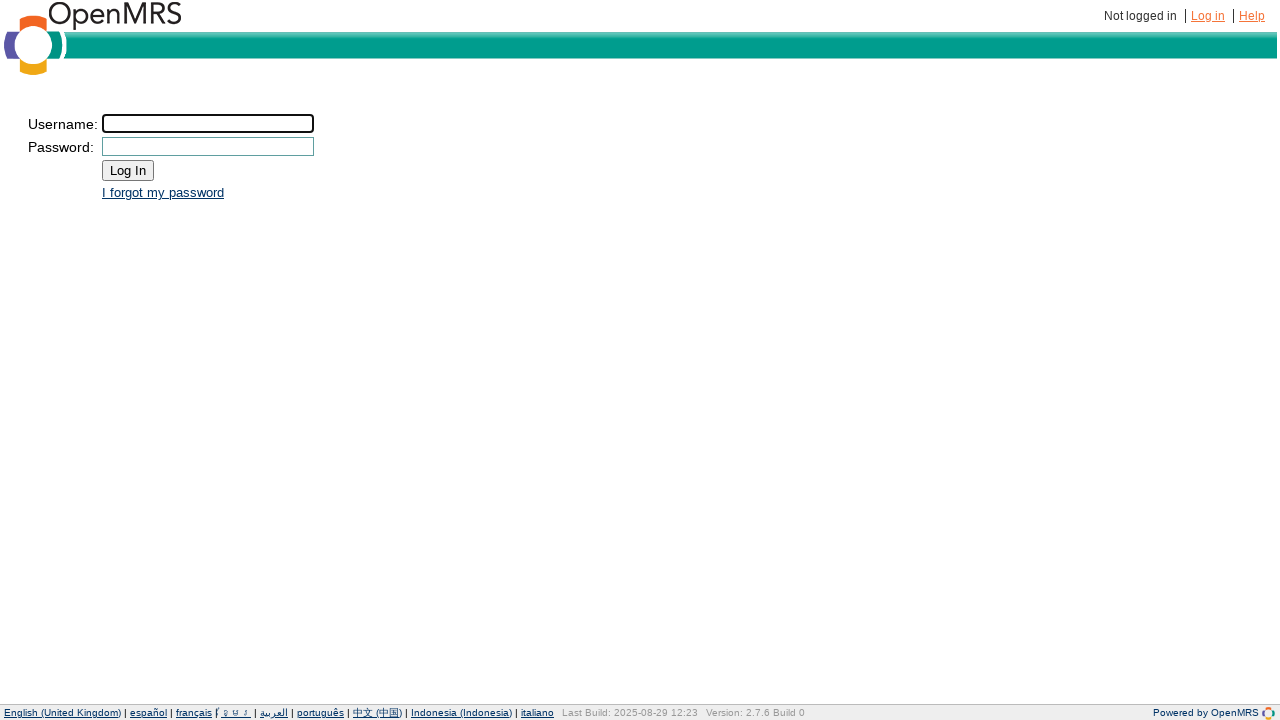

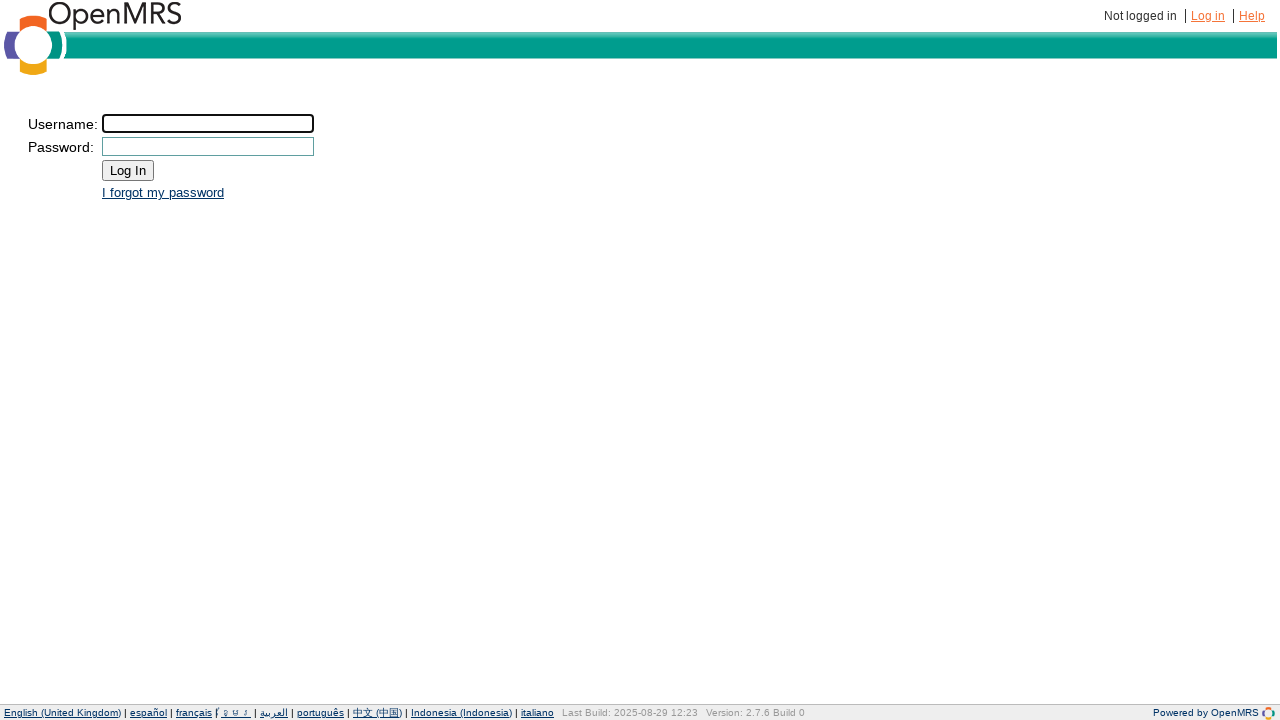